Tests auto-suggestion dropdown functionality by searching for "Canon" and selecting "Canon EOS 5D" from the dropdown suggestions

Starting URL: https://ecommerce-playground.lambdatest.io/index.php?route=common/home

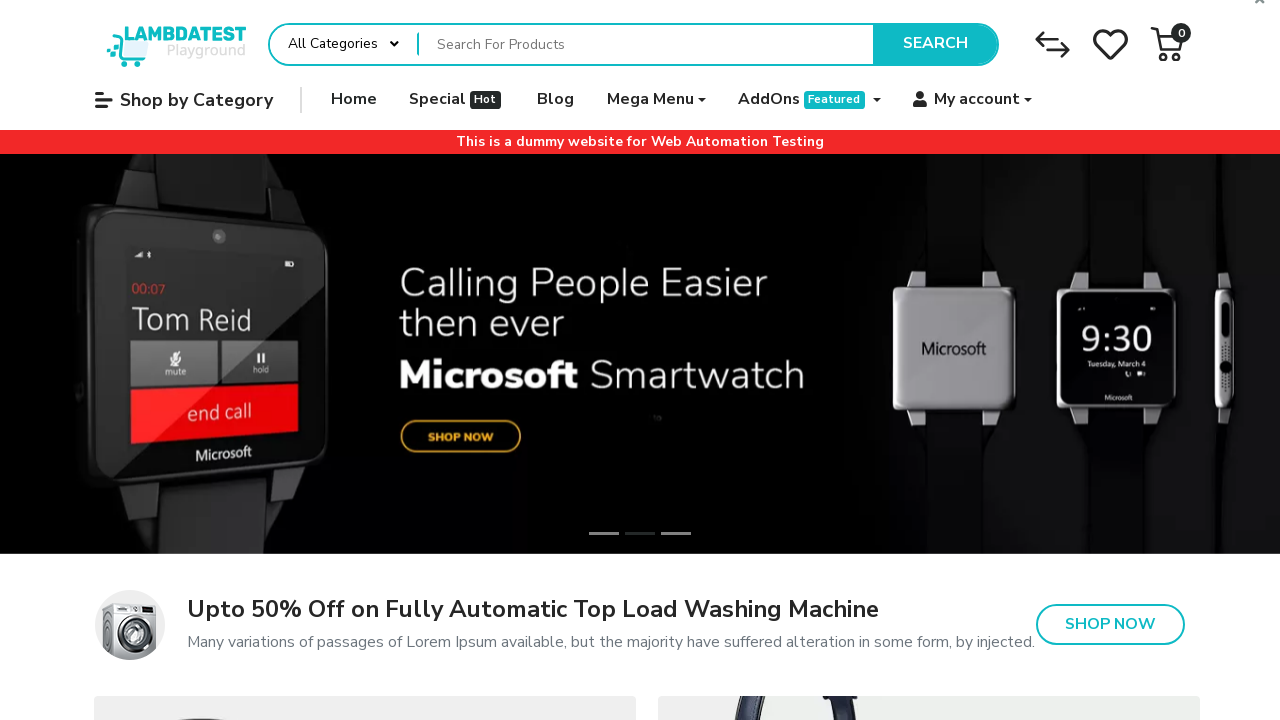

Filled search field with 'Canon' to trigger auto-suggestions on //div[@id='entry_217822']//input[@placeholder='Search For Products']
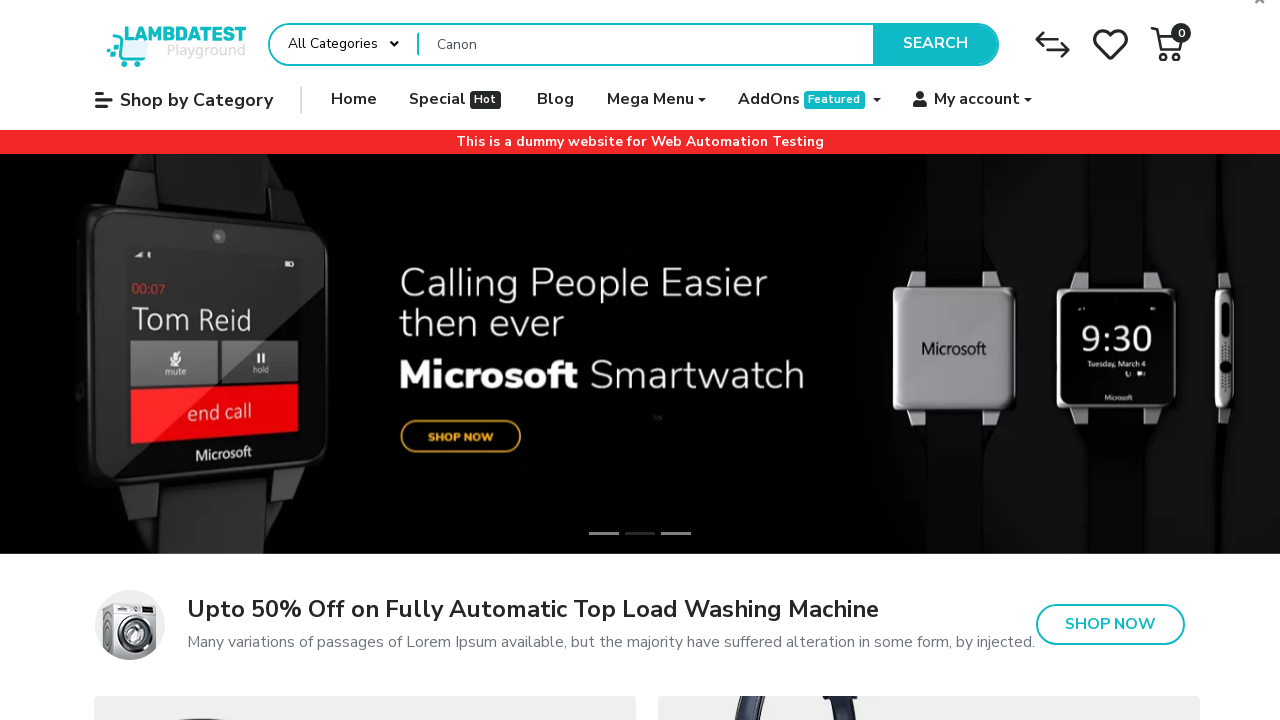

Dropdown suggestions appeared
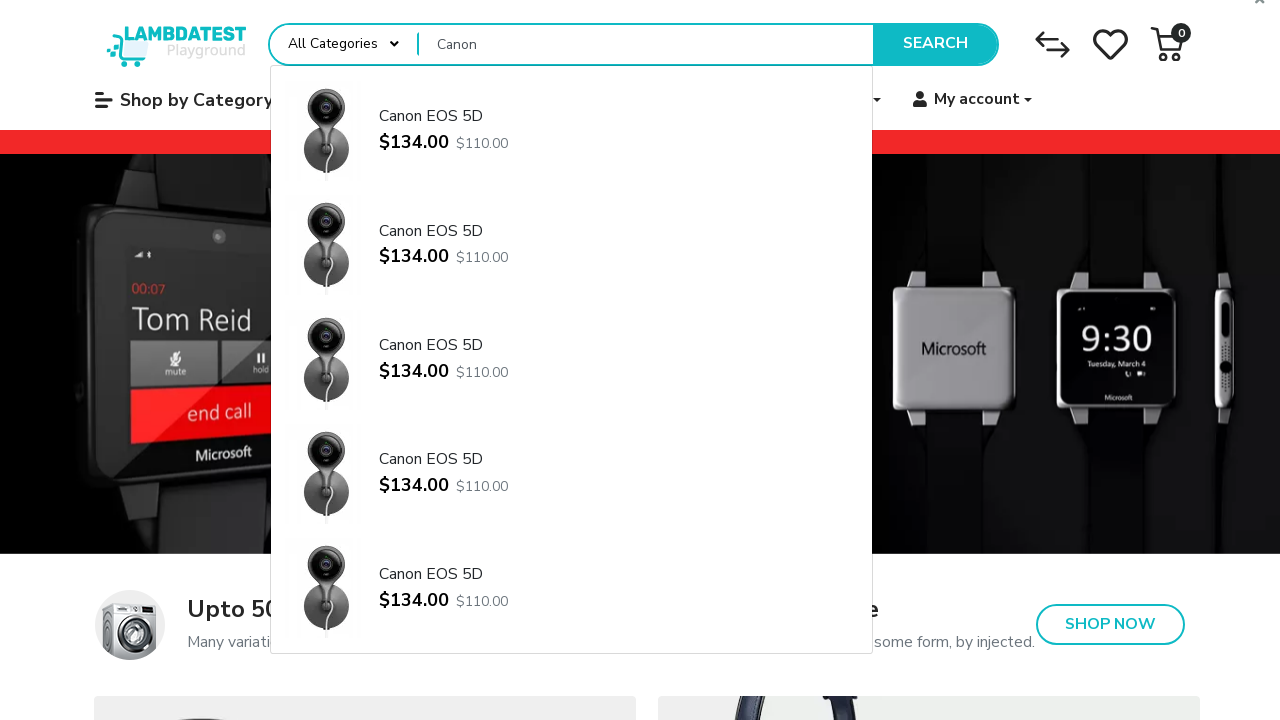

Clicked on 'Canon EOS 5D' from dropdown suggestions at (571, 131) on li.product-thumb.px-3.py-2.m-0.image-left >> nth=0
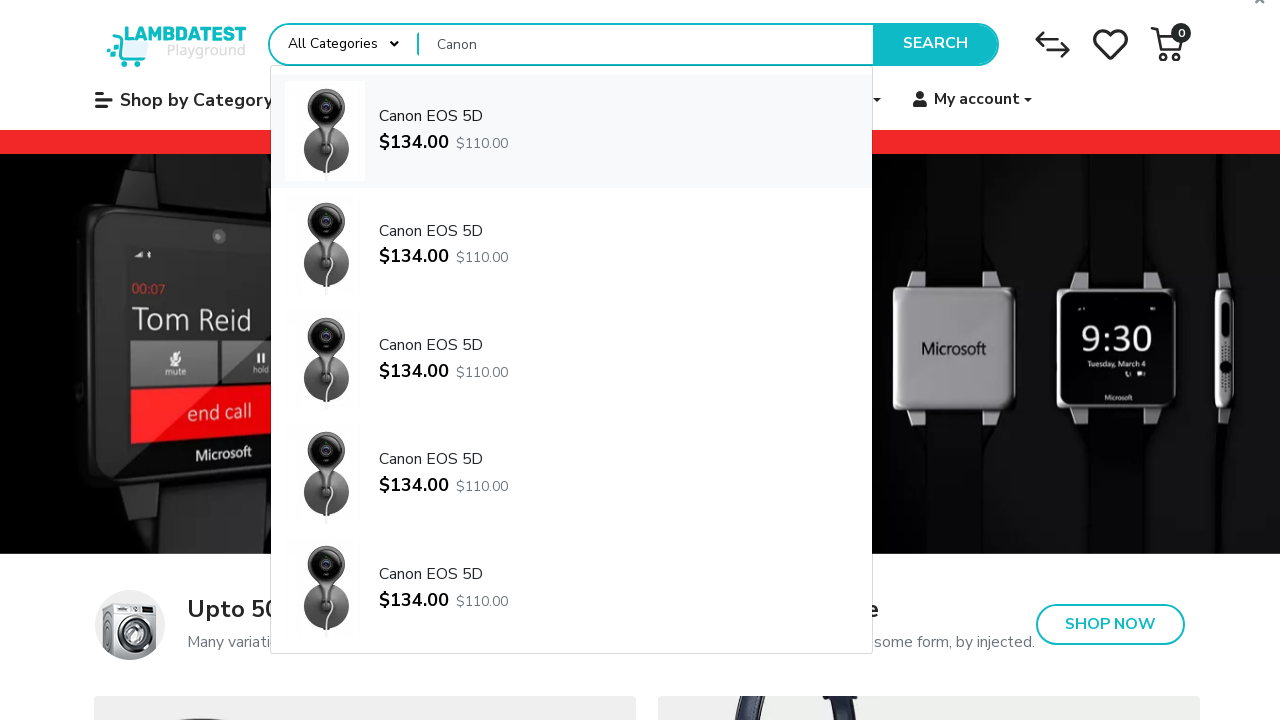

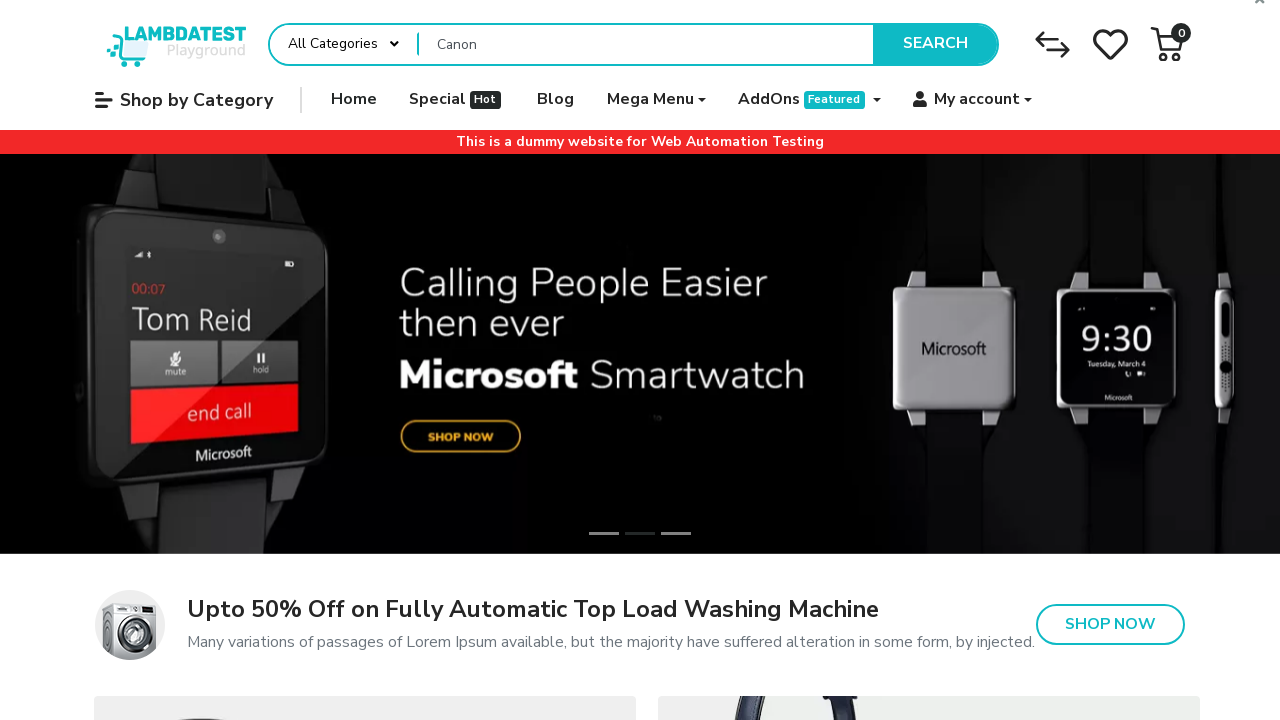